Tests JavaScript prompt popup handling by clicking the prompt button, entering text into the prompt dialog, and accepting it.

Starting URL: https://the-internet.herokuapp.com/javascript_alerts

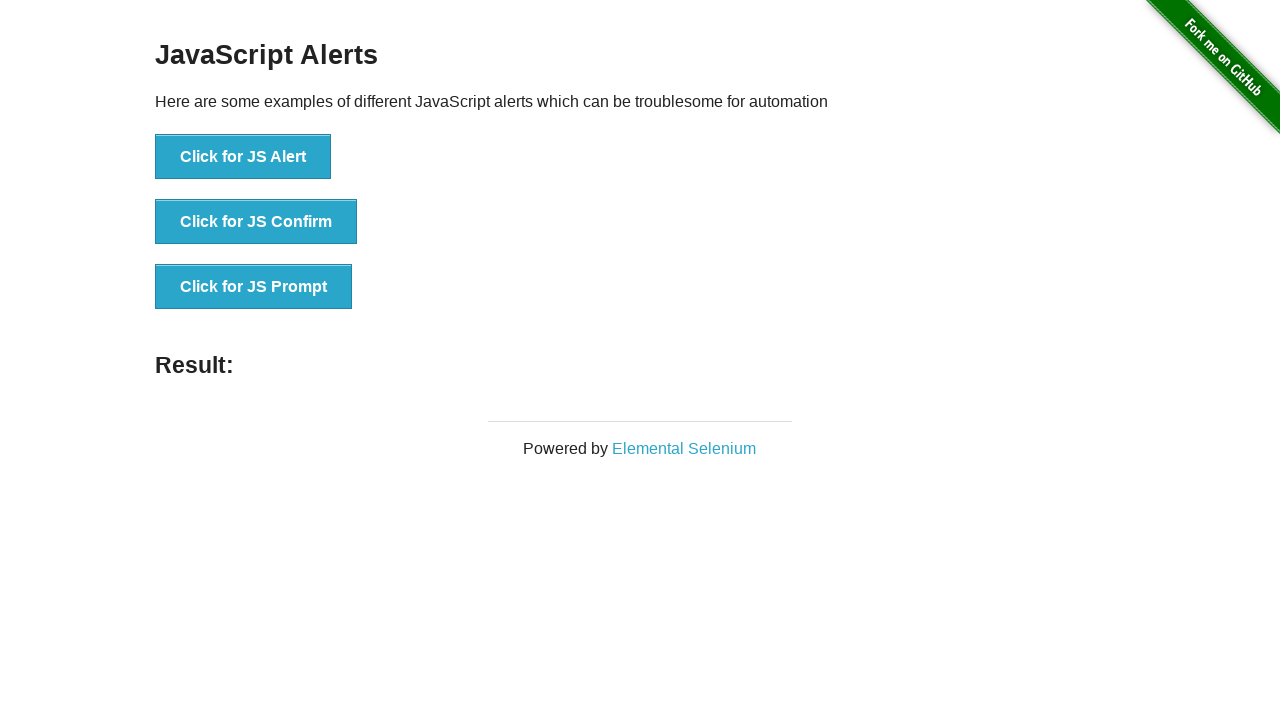

Clicked the 'Click for JS Prompt' button at (254, 287) on xpath=//button[text()='Click for JS Prompt']
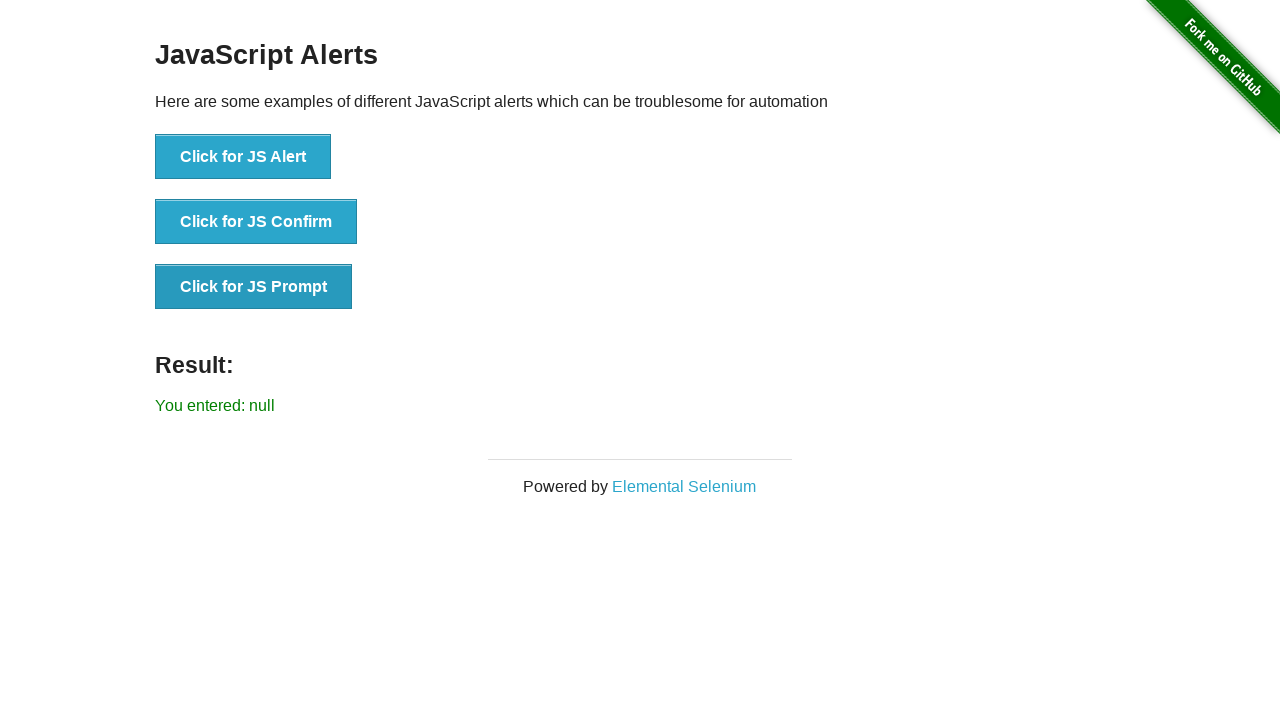

Registered dialog event handler for prompt dialogs
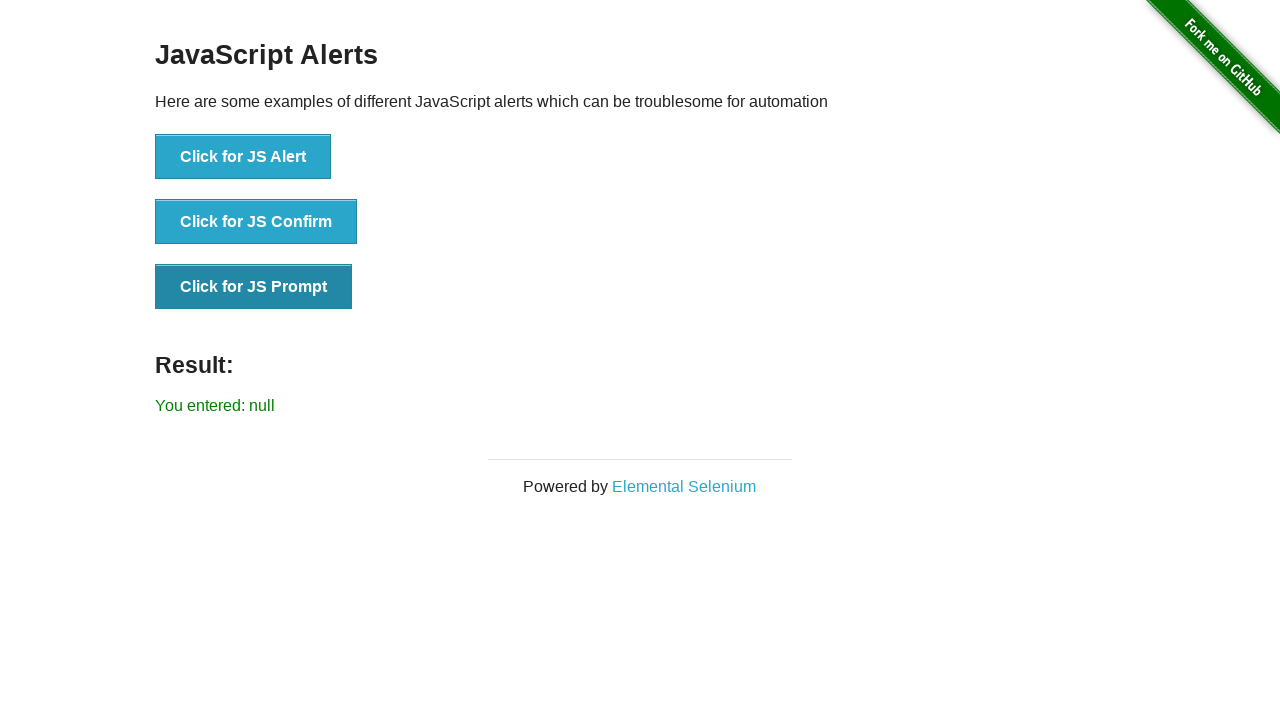

Reloaded the page
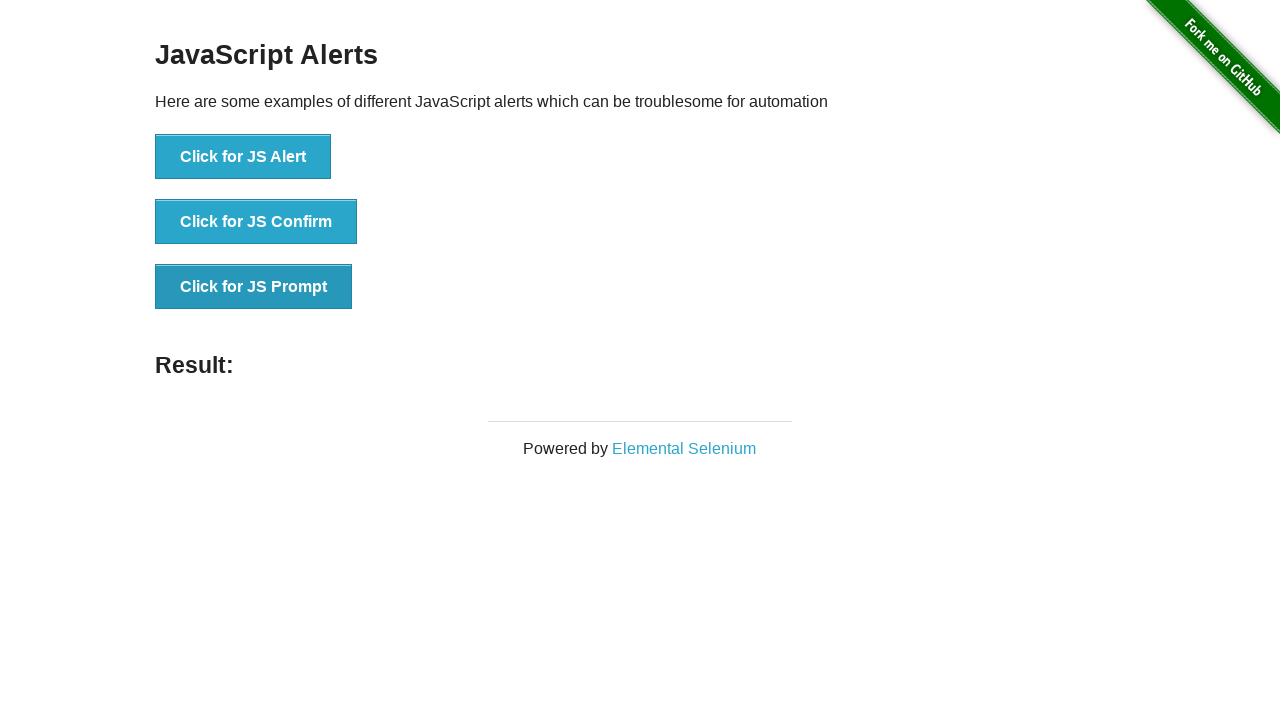

Set up one-time dialog handler to accept prompt with 'automation' text
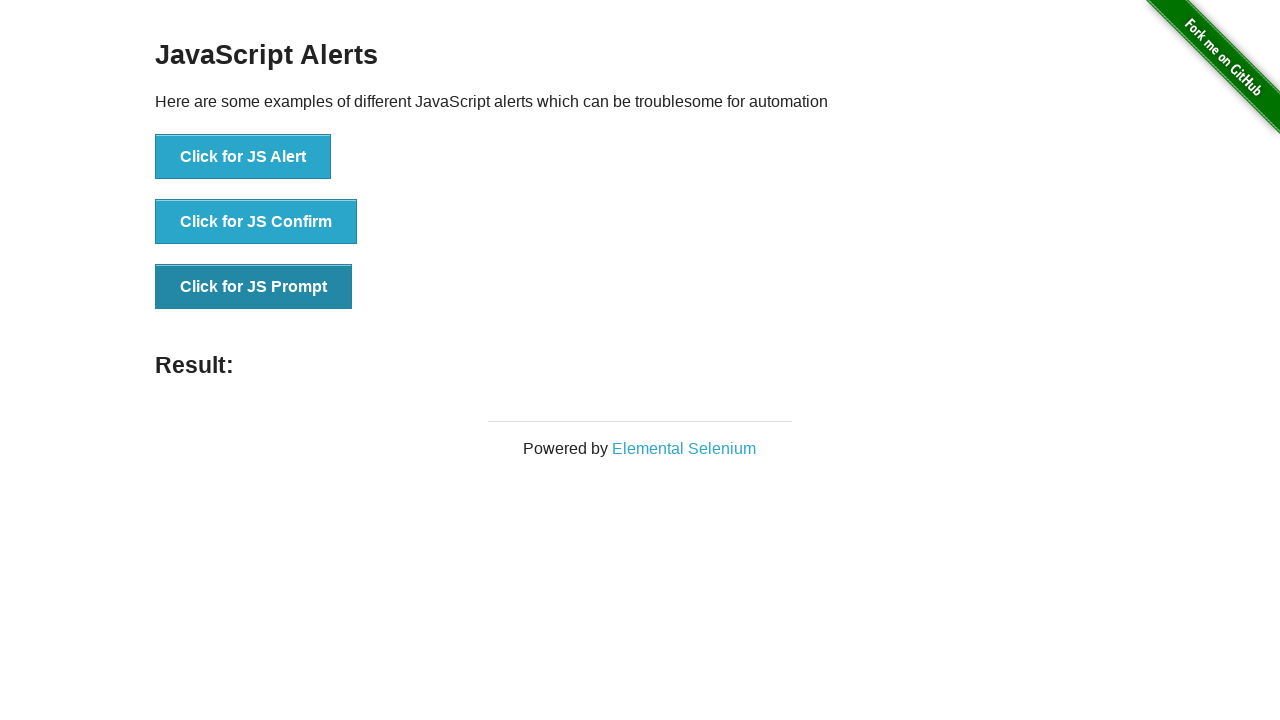

Clicked the 'Click for JS Prompt' button to trigger the prompt dialog at (254, 287) on xpath=//button[text()='Click for JS Prompt']
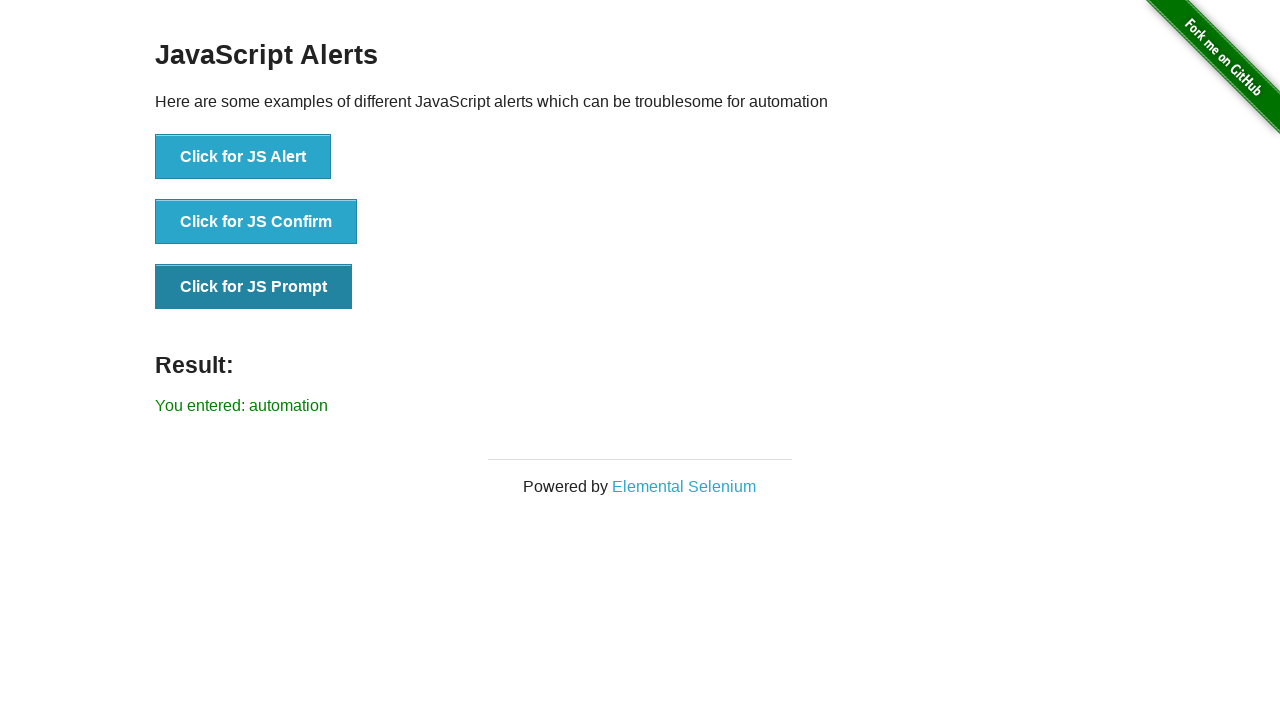

Waited for result element to appear after prompt acceptance
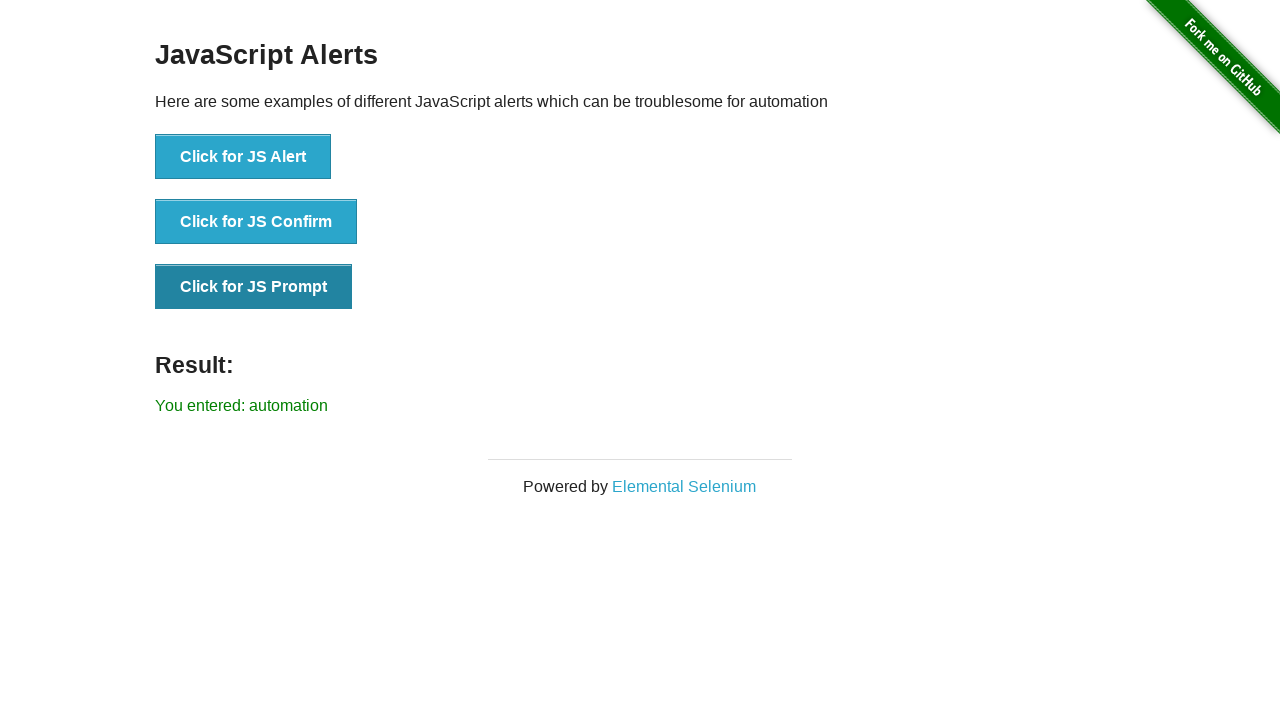

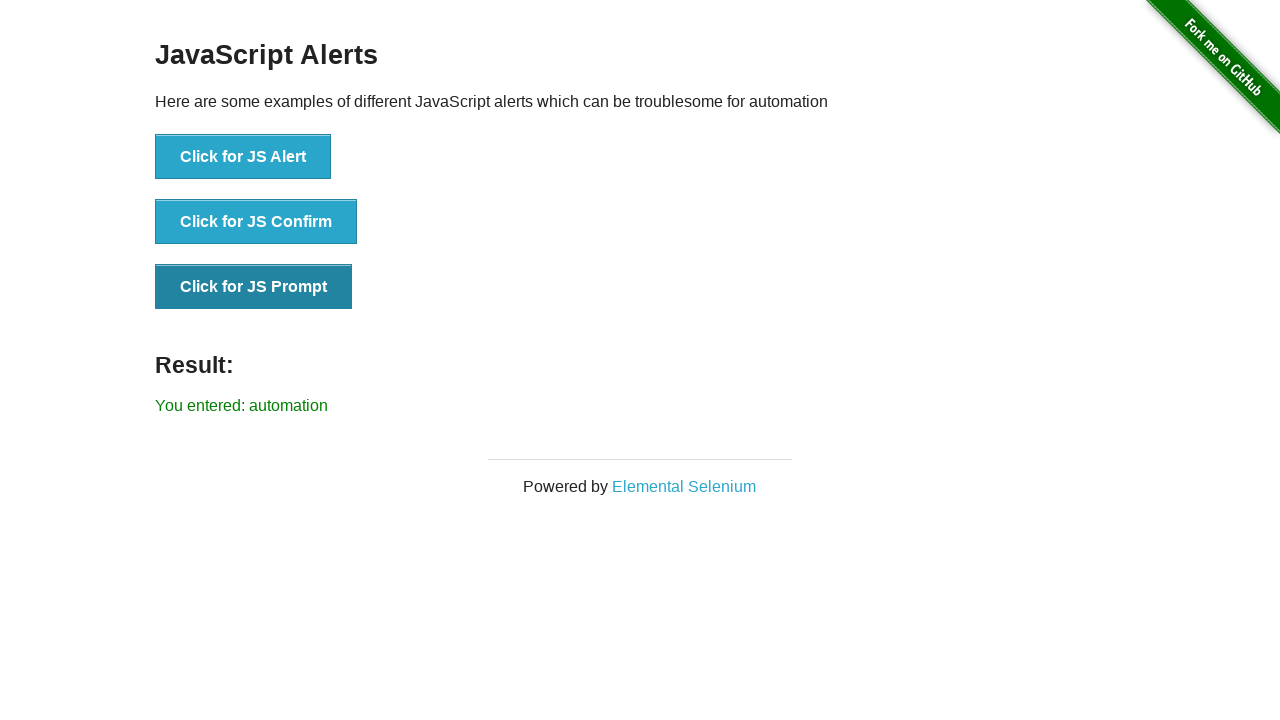